Tests a form submission by filling out full name, email, and address fields on the DemoQA text box page

Starting URL: https://demoqa.com/text-box

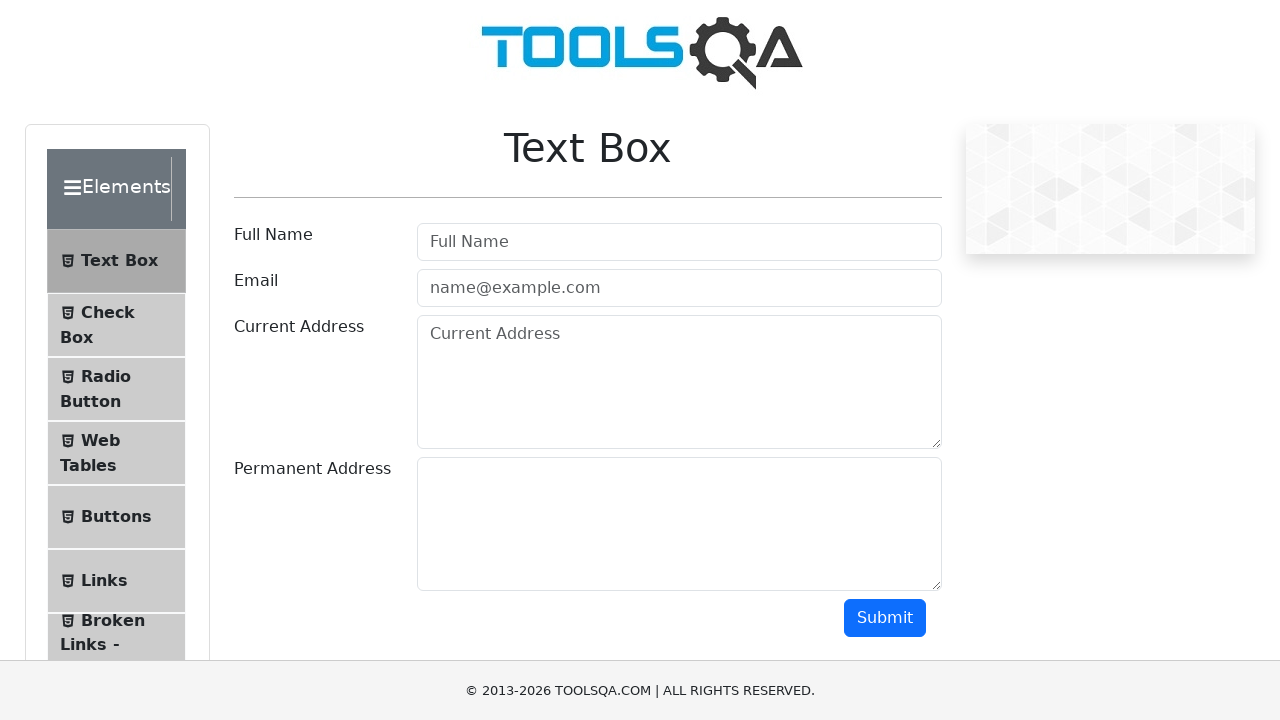

Filled full name field with 'Vasya Pupkin' on #userName
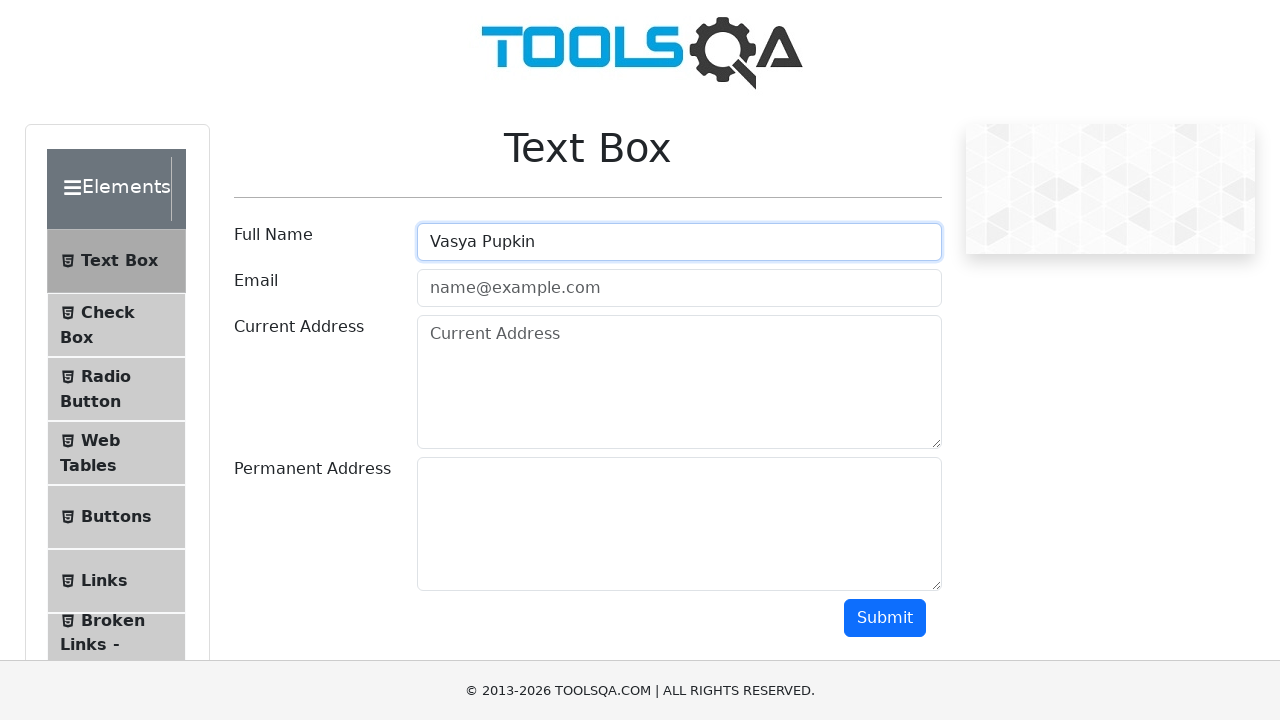

Filled email field with 'pupkin@mail.com' on #userEmail
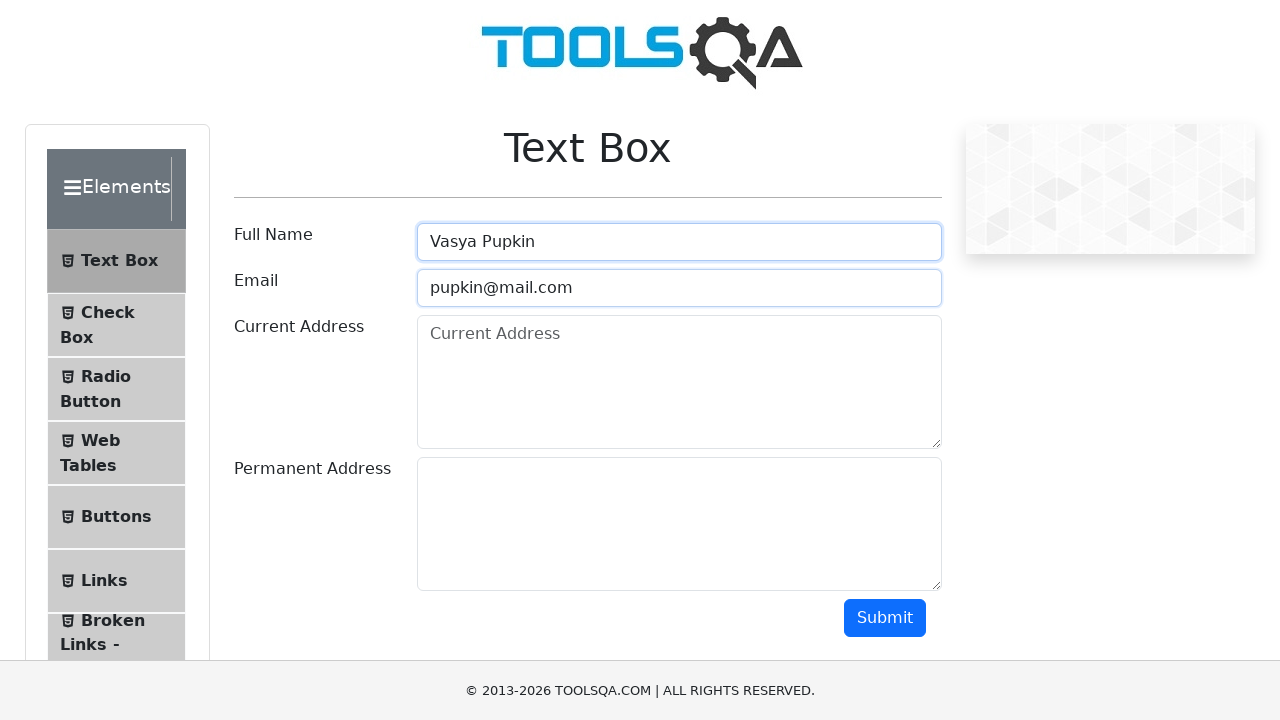

Filled current address field with 'my current address' on #currentAddress
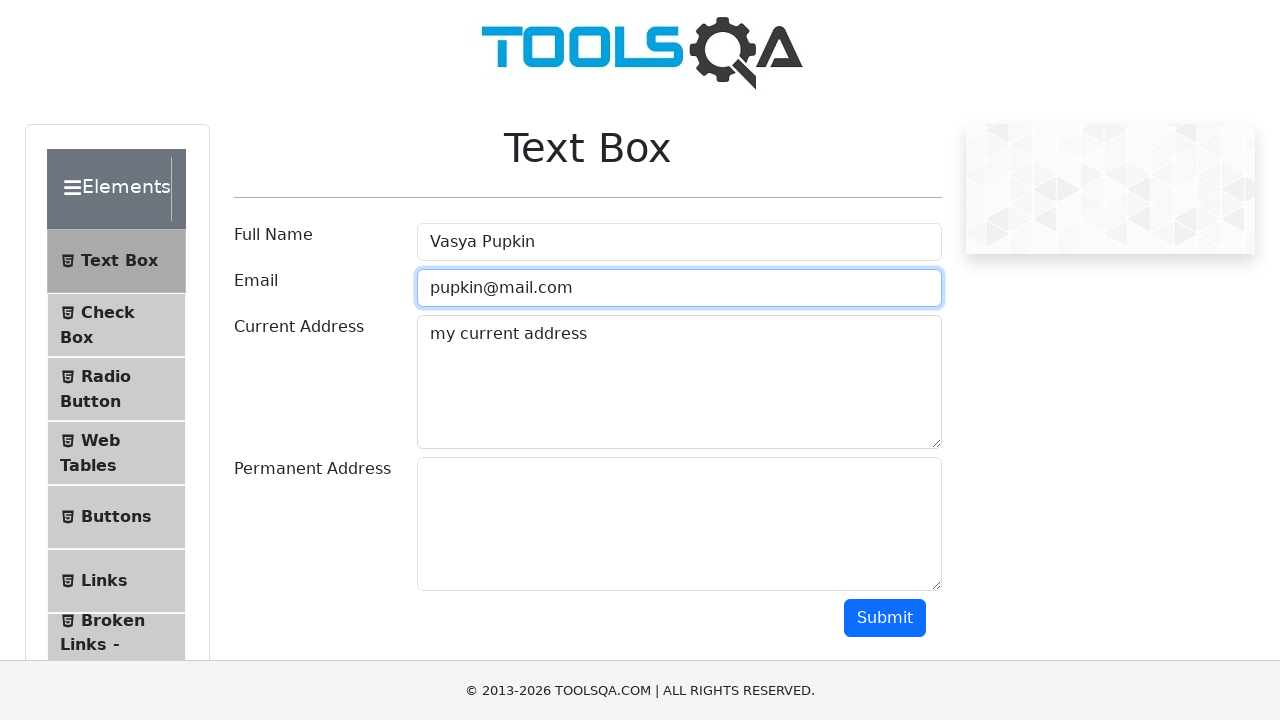

Filled permanent address field with 'my permanent address' on #permanentAddress
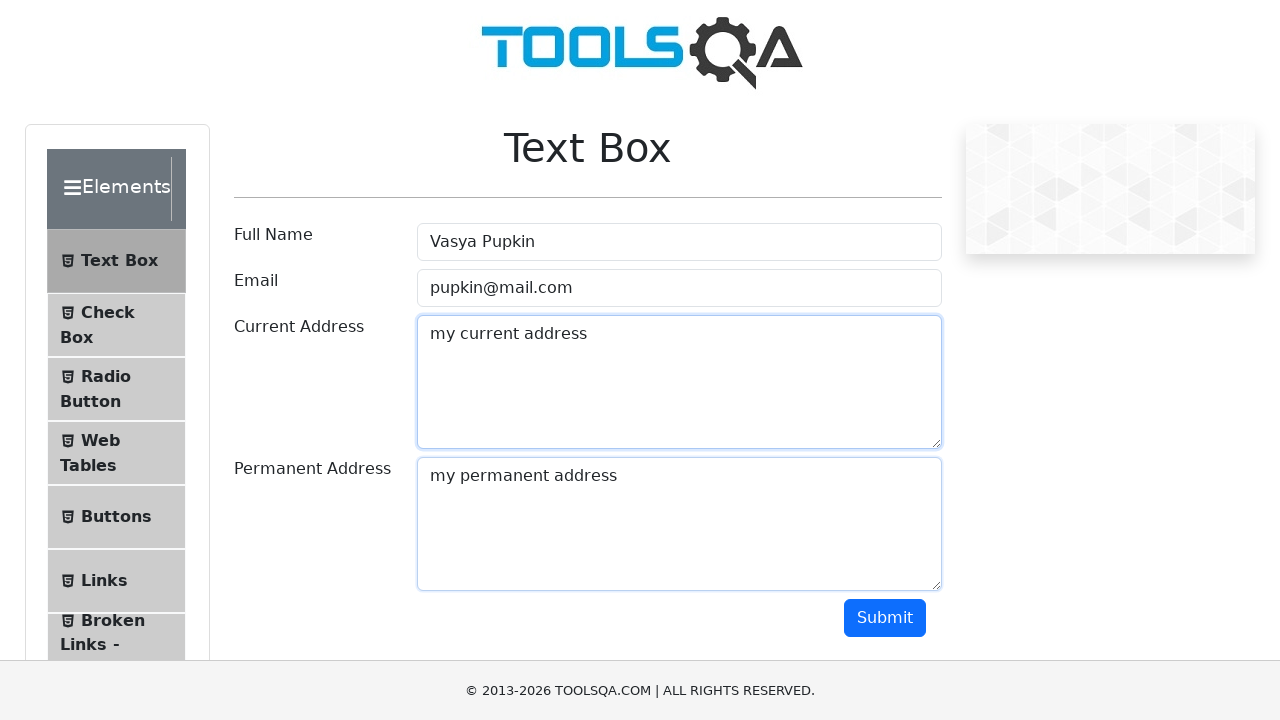

Verified form is visible
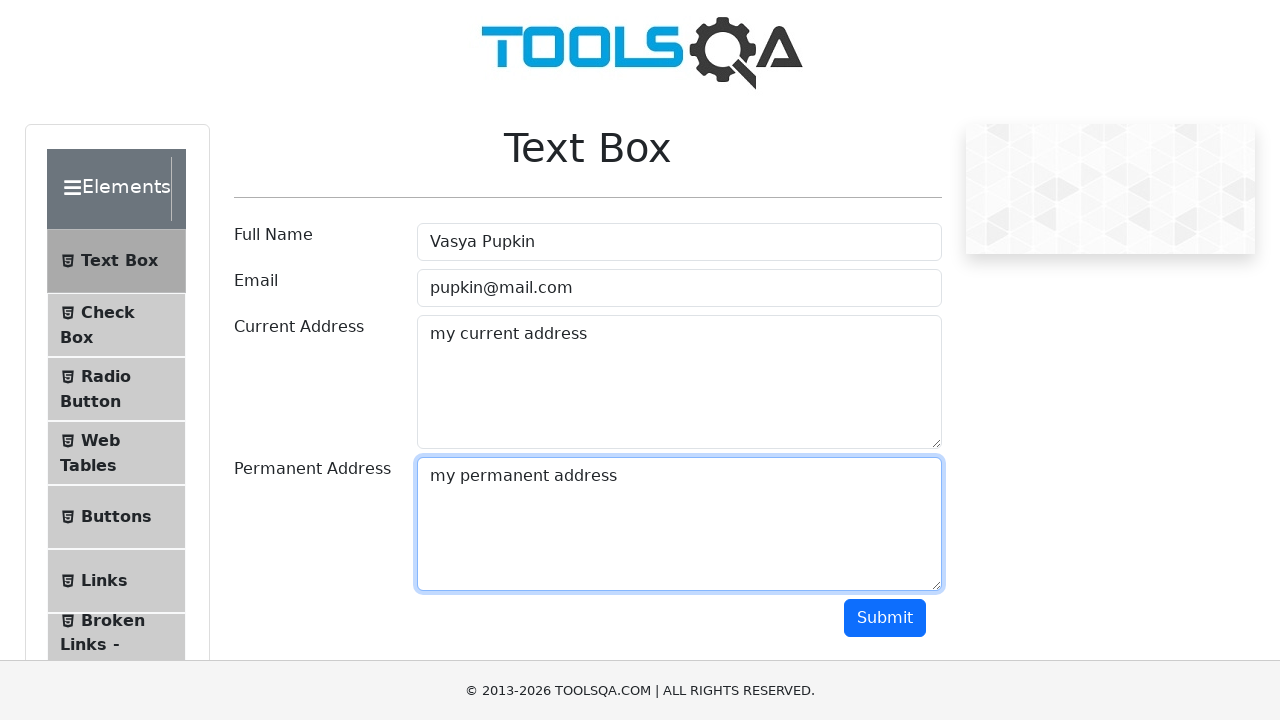

Verified full name field contains correct value 'Vasya Pupkin'
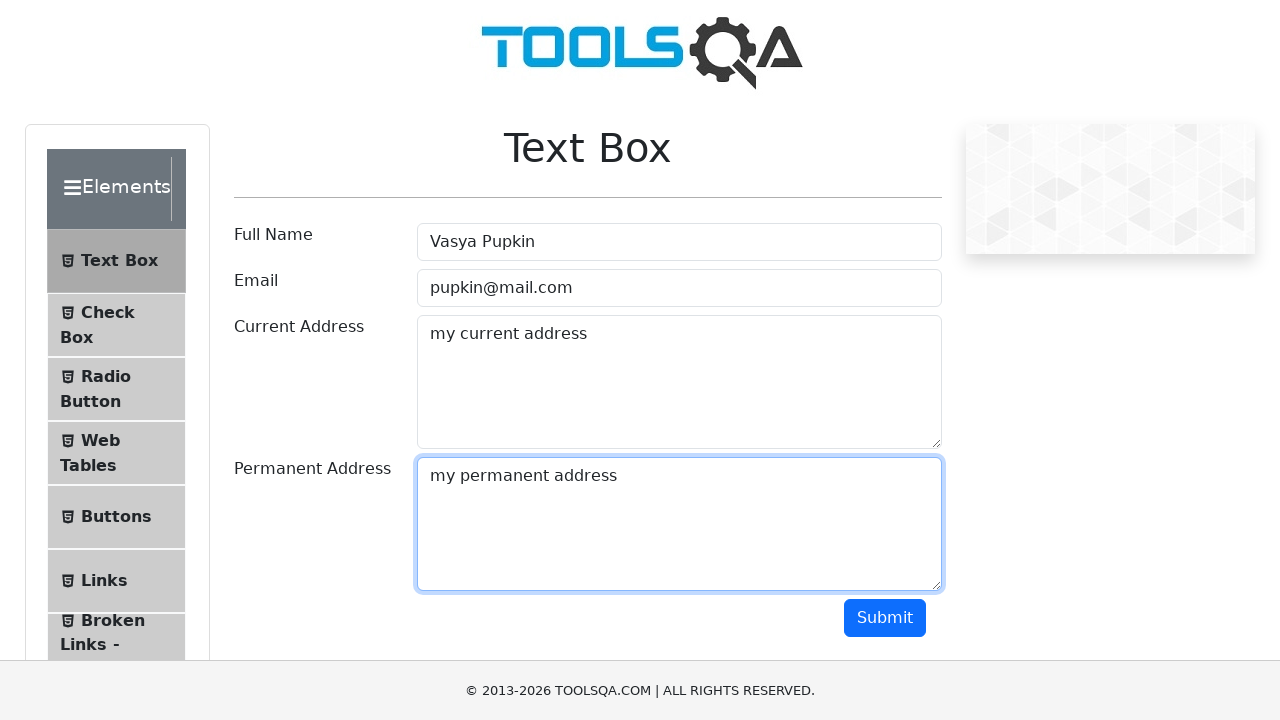

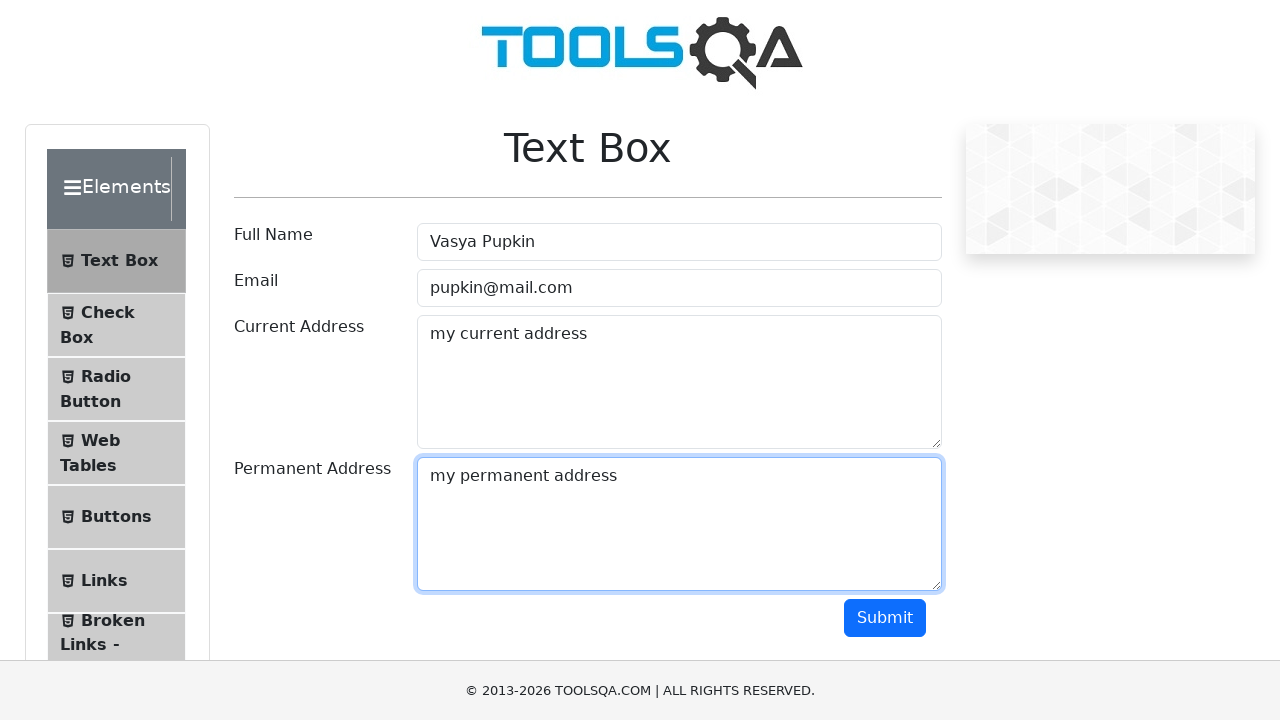